Tests JavaScript alert handling by triggering a prompt alert, entering text, and accepting it

Starting URL: https://the-internet.herokuapp.com/javascript_alerts

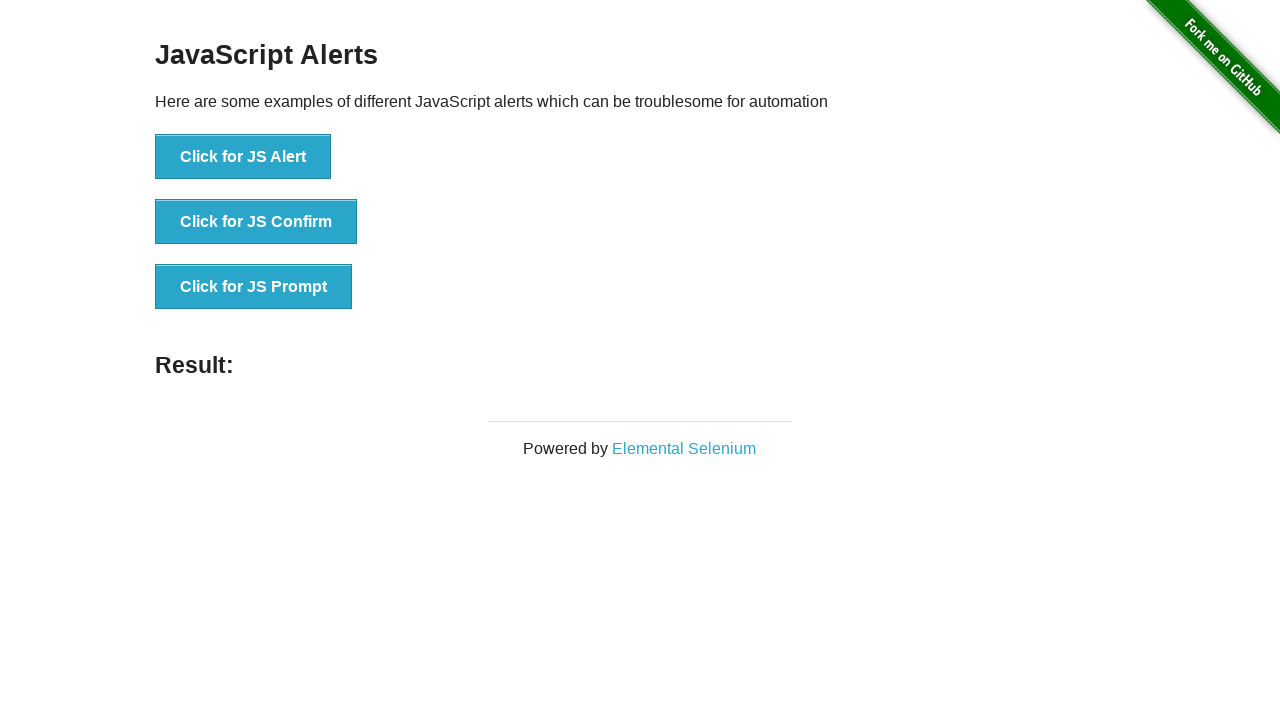

Retrieved initial result text from page
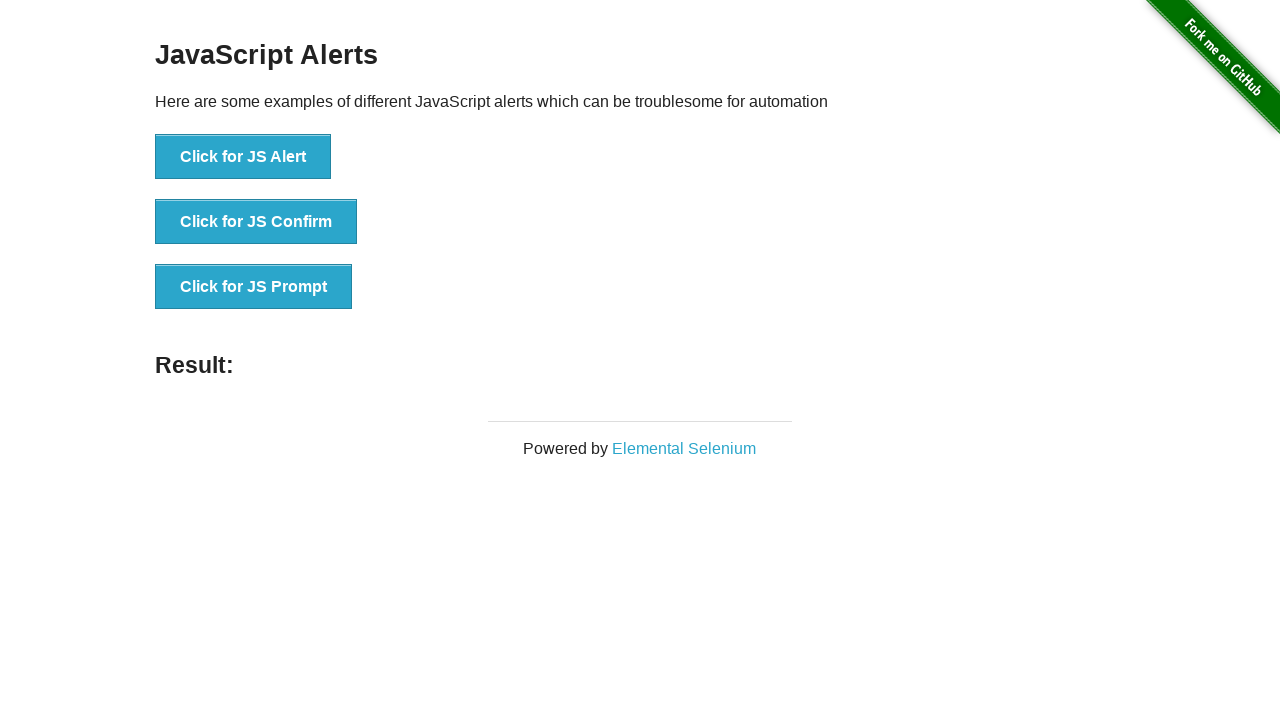

Clicked the 'Click for JS Prompt' button to trigger JavaScript prompt alert at (254, 287) on xpath=//button[.='Click for JS Prompt']
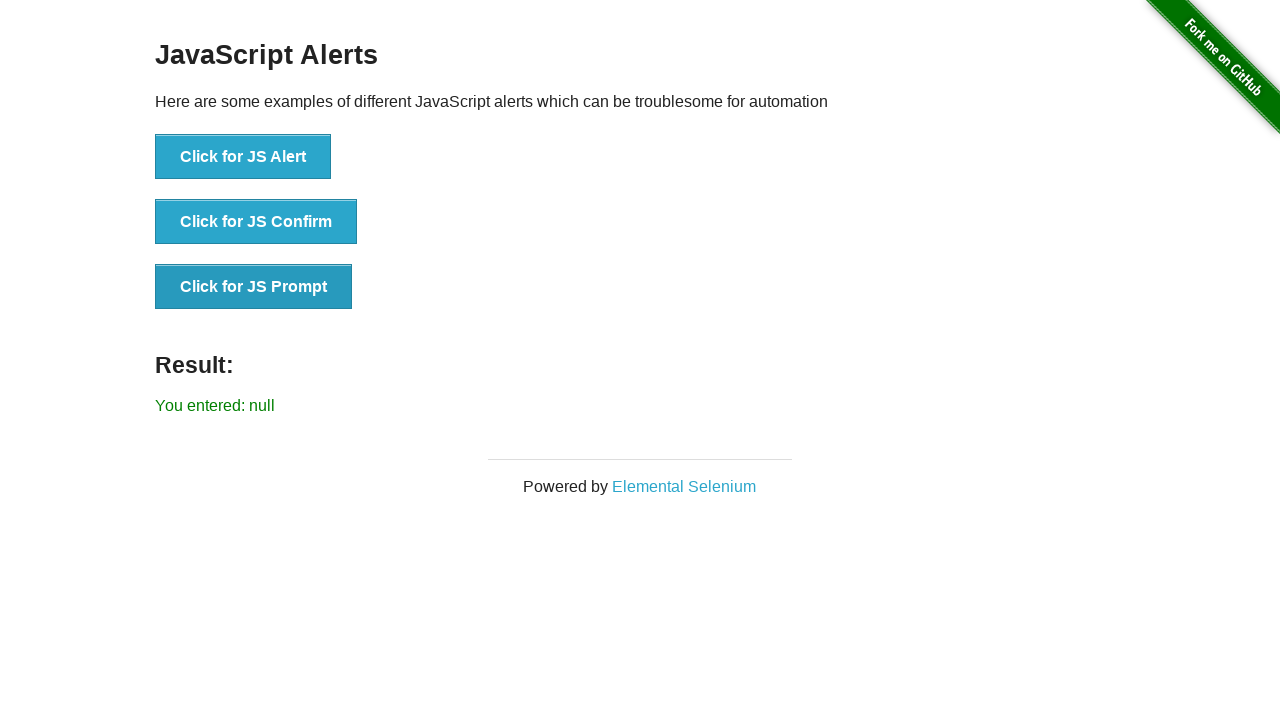

Set up dialog handler to accept prompt with text 'welcome'
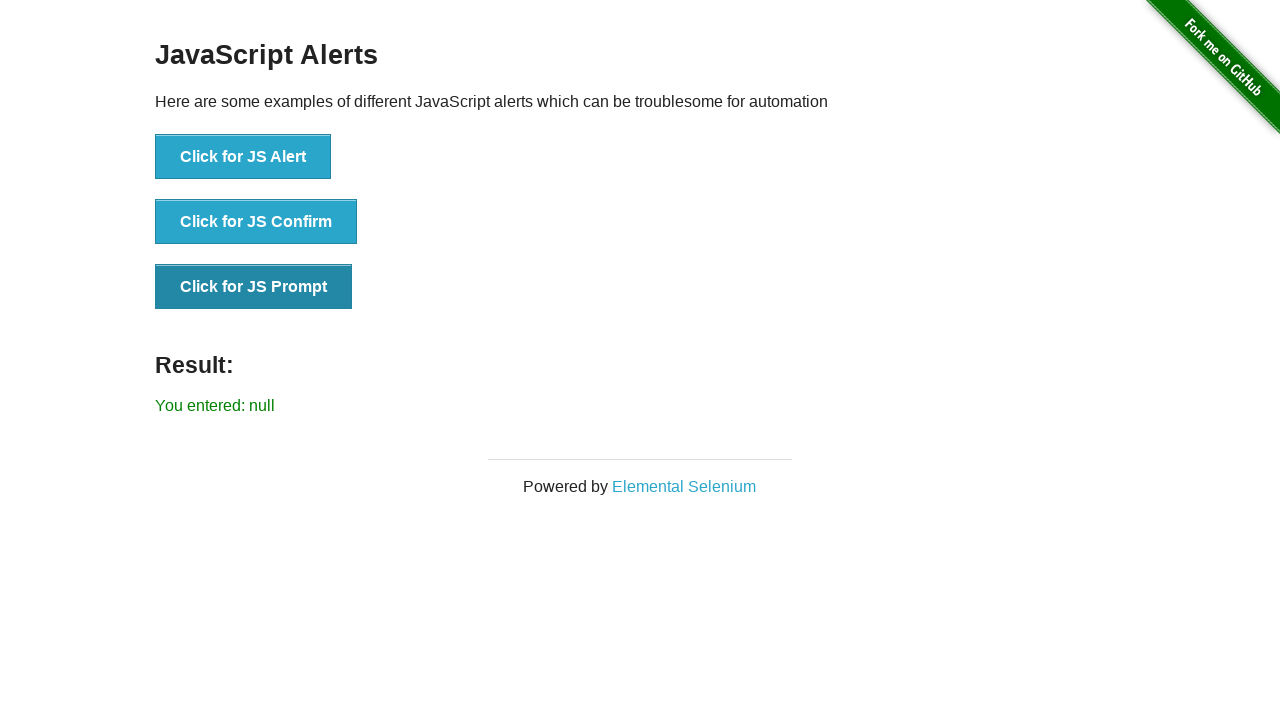

Retrieved result text after handling the prompt alert
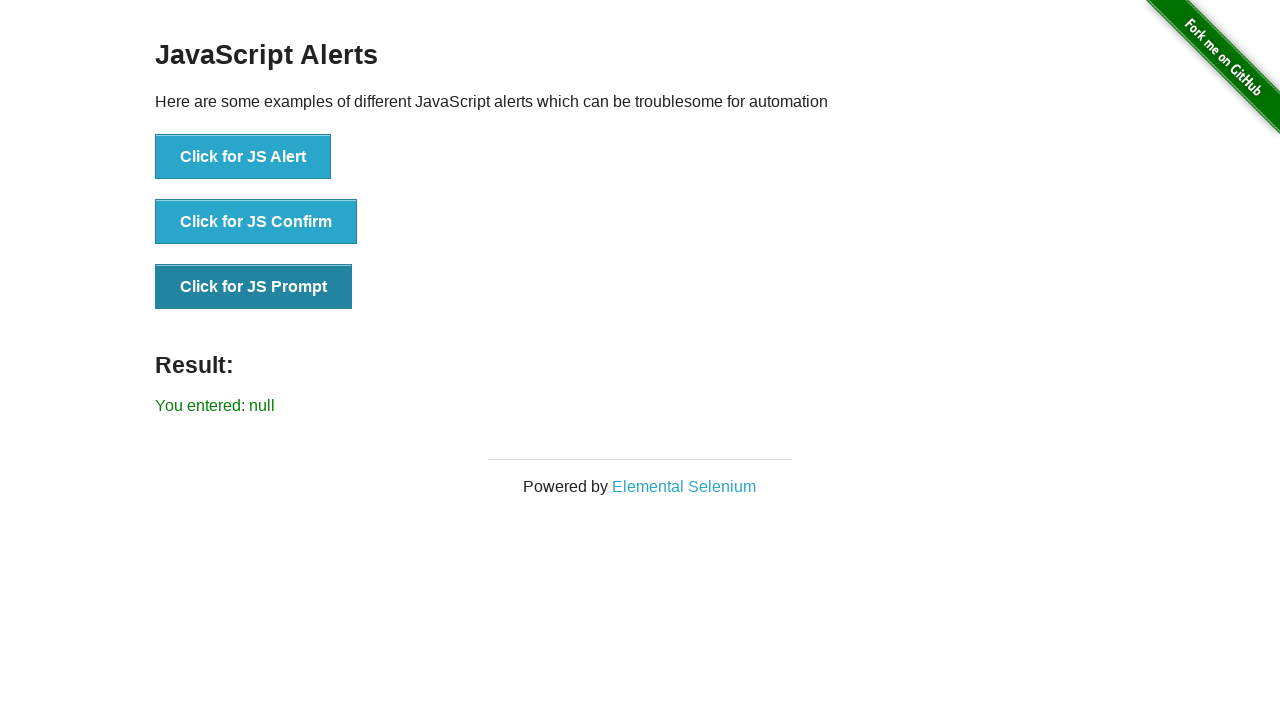

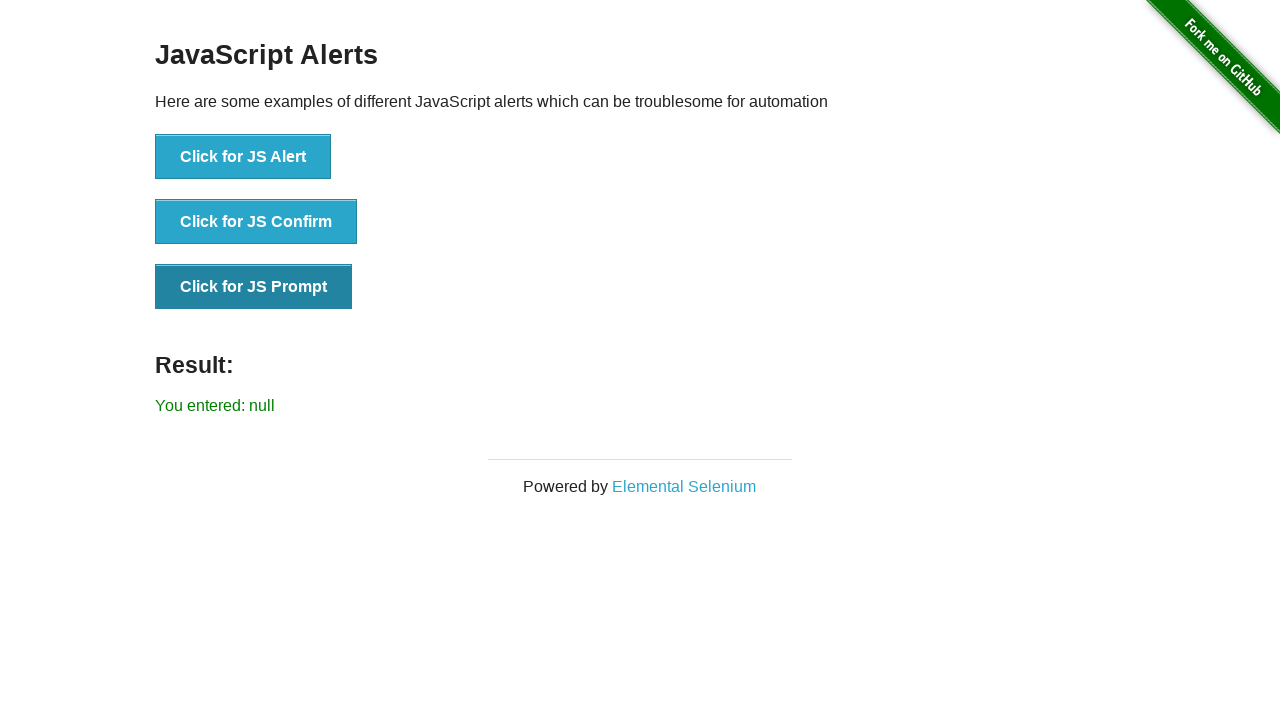